Tests toggle switch functionality on W3Schools demo page by clicking the toggle switch twice to turn it on and off

Starting URL: https://www.w3schools.com/howto/howto_css_switch.asp

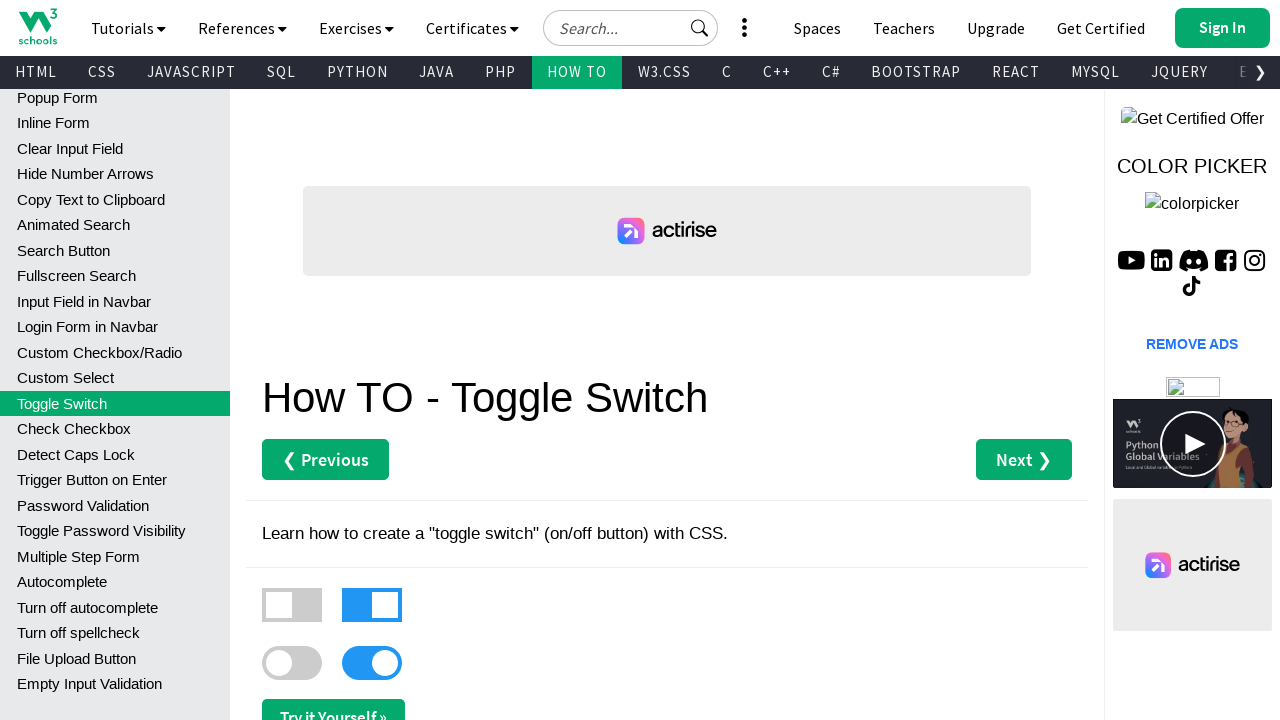

Navigated to W3Schools toggle switch demo page
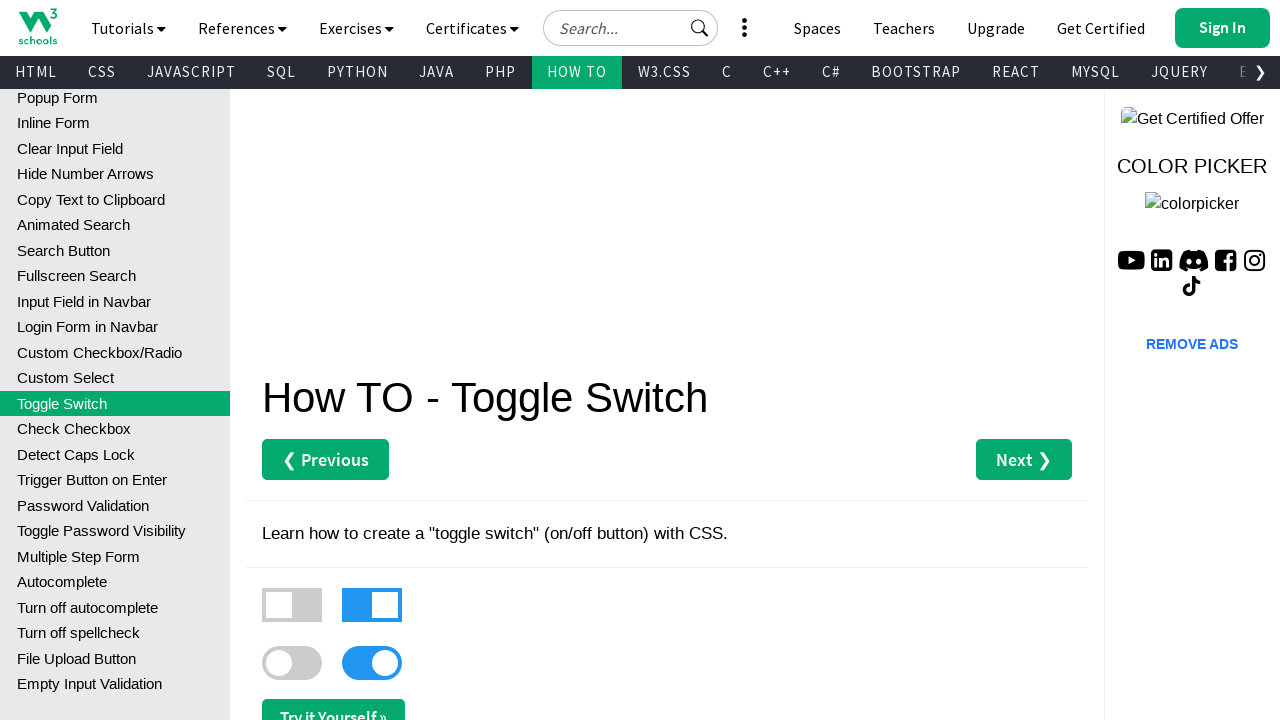

Clicked toggle switch to turn it on at (292, 663) on xpath=//*[@id="main"]/label[3]/div
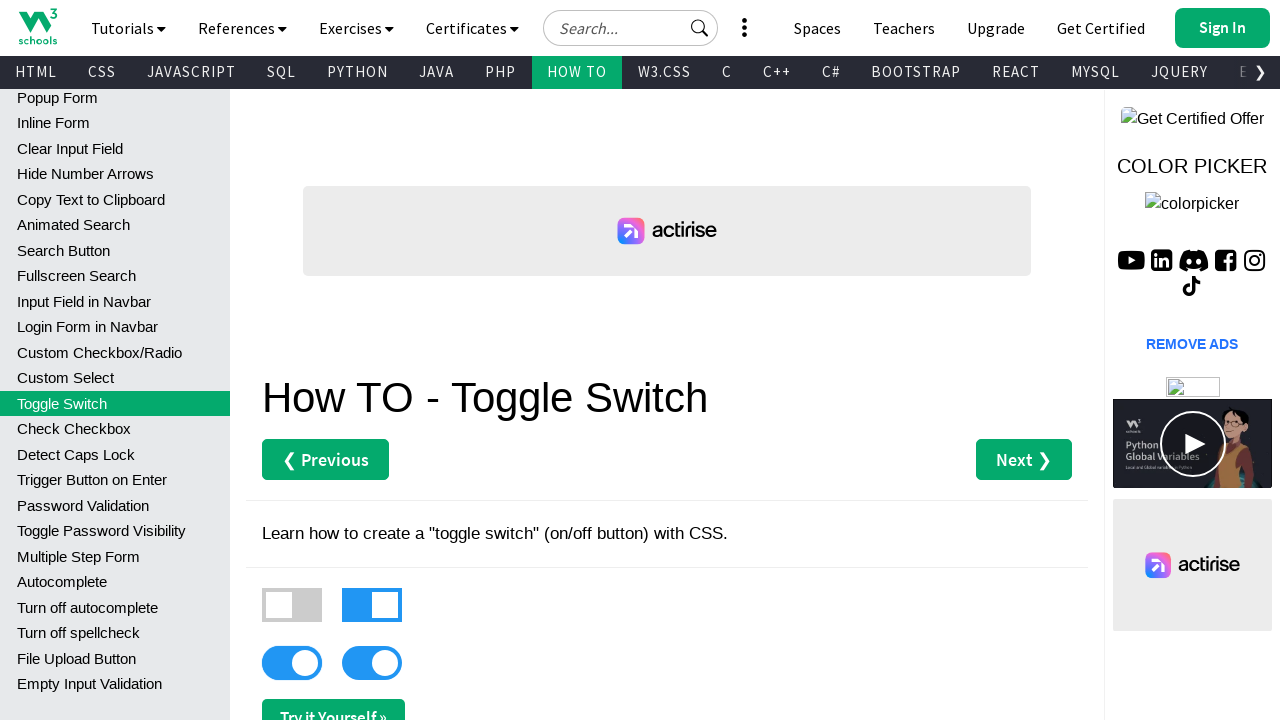

Clicked toggle switch to turn it off at (292, 663) on xpath=//*[@id="main"]/label[3]/div
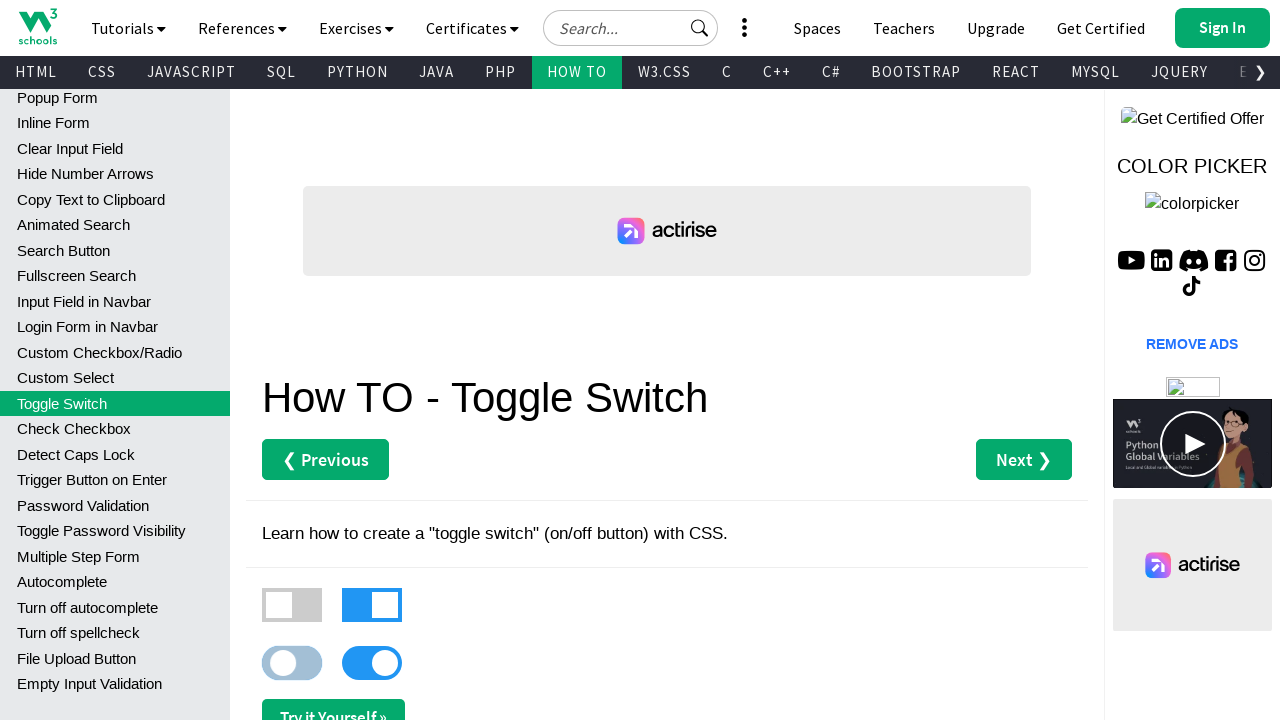

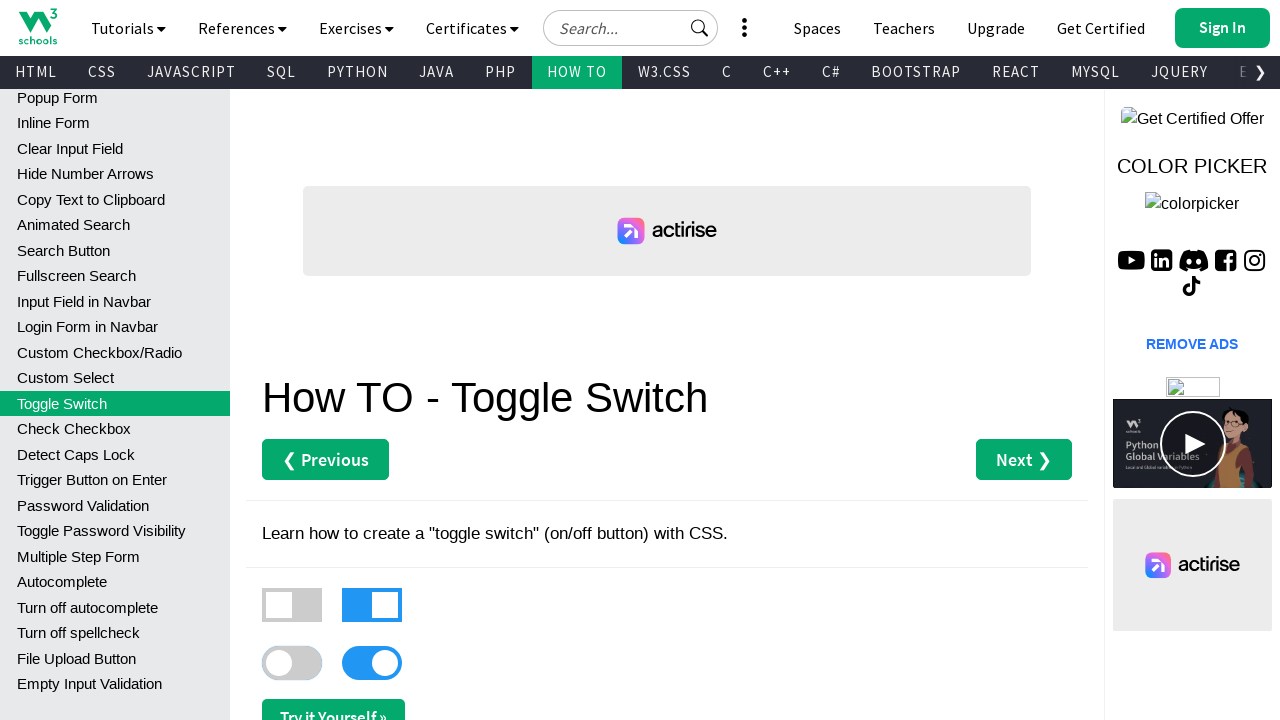